Opens Rahul Shetty Academy website in Edge browser and retrieves the current URL and page title

Starting URL: https://rahulshettyacademy.com/

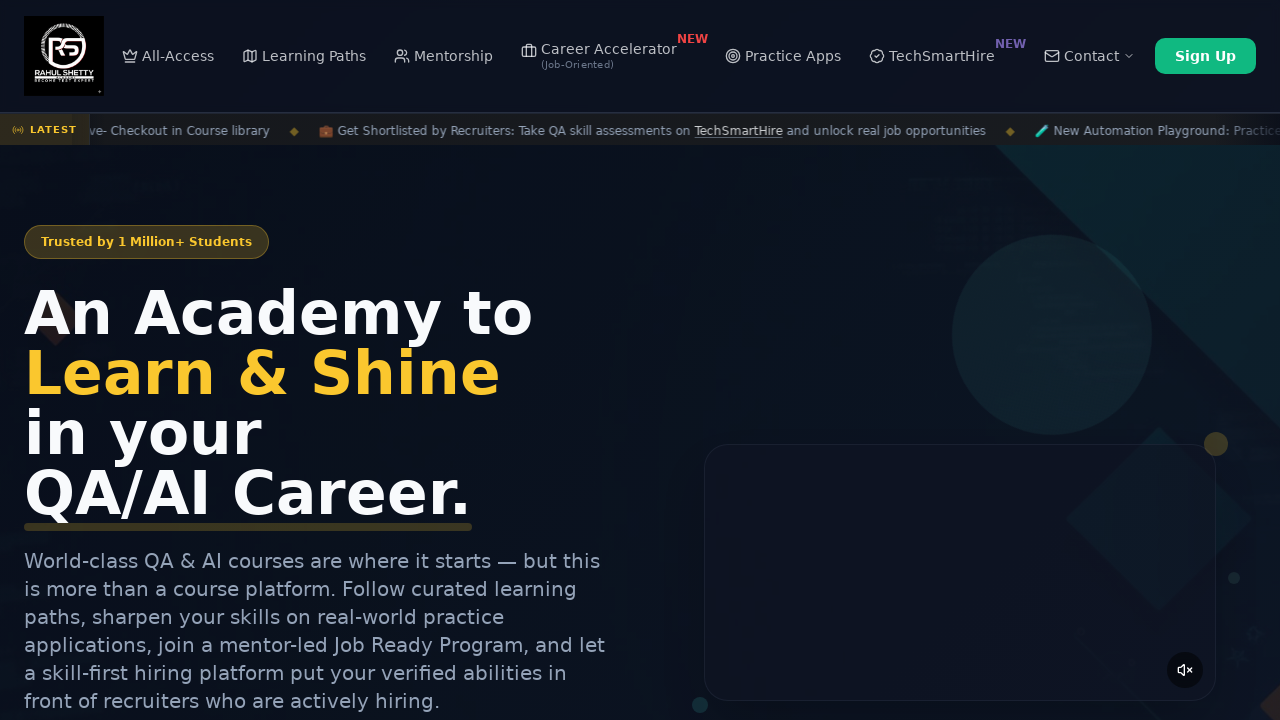

Waited for page to reach networkidle state
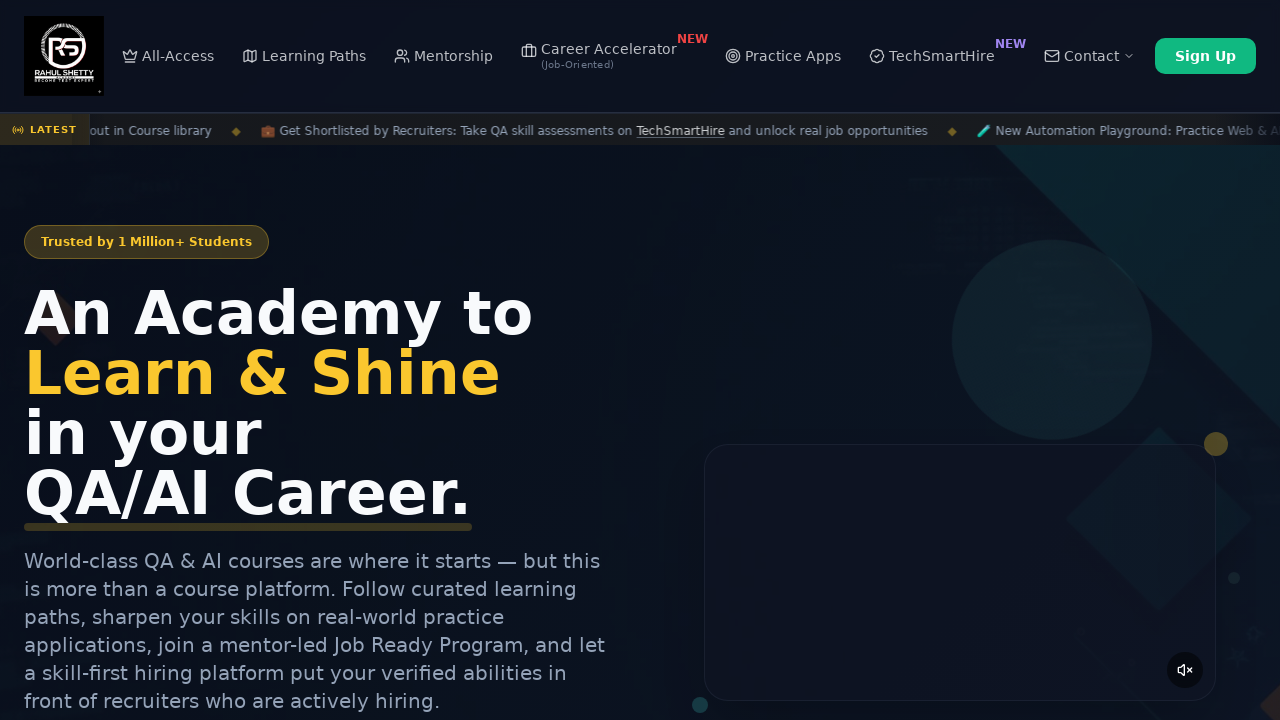

Retrieved current URL: https://rahulshettyacademy.com/
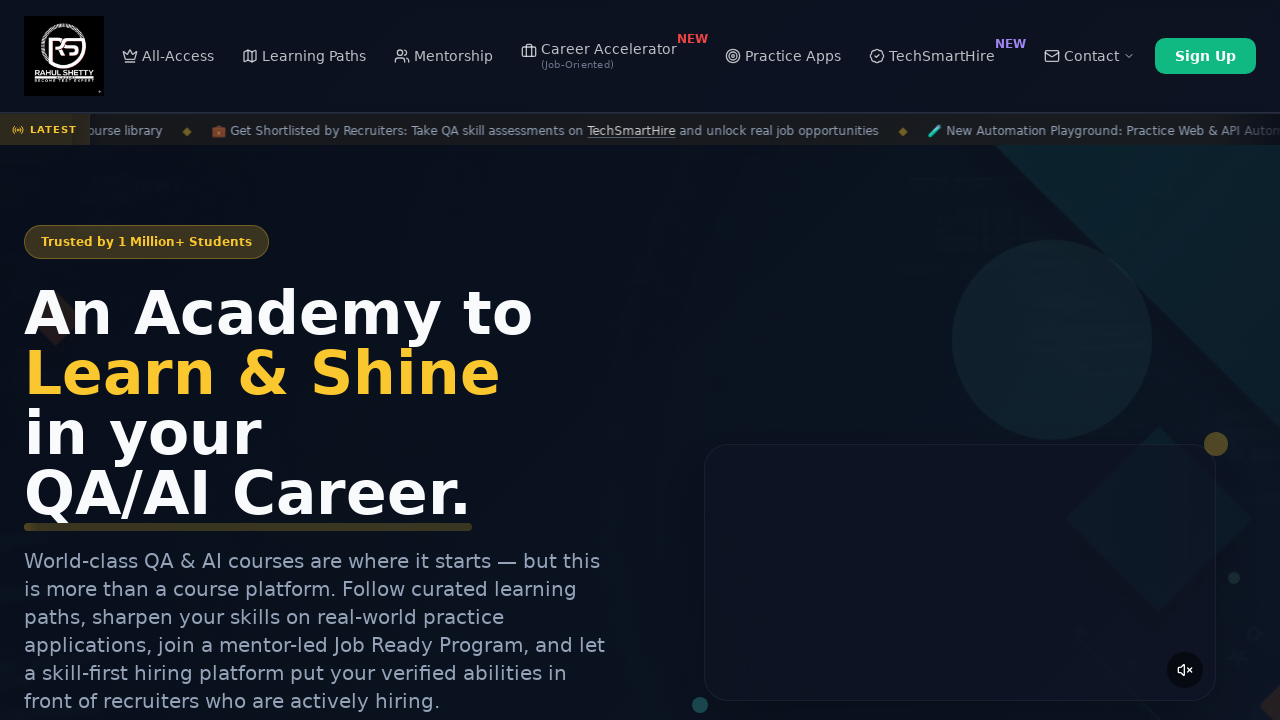

Retrieved page title: Rahul Shetty Academy | QA Automation, Playwright, AI Testing & Online Training
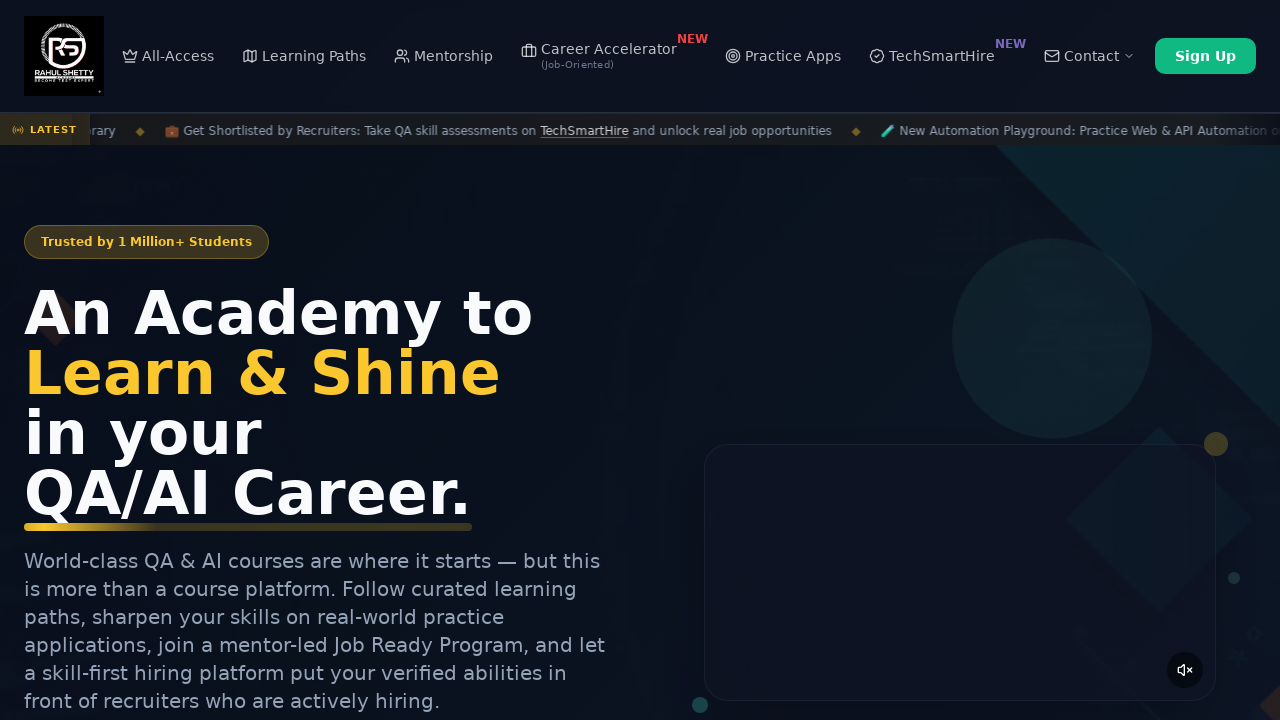

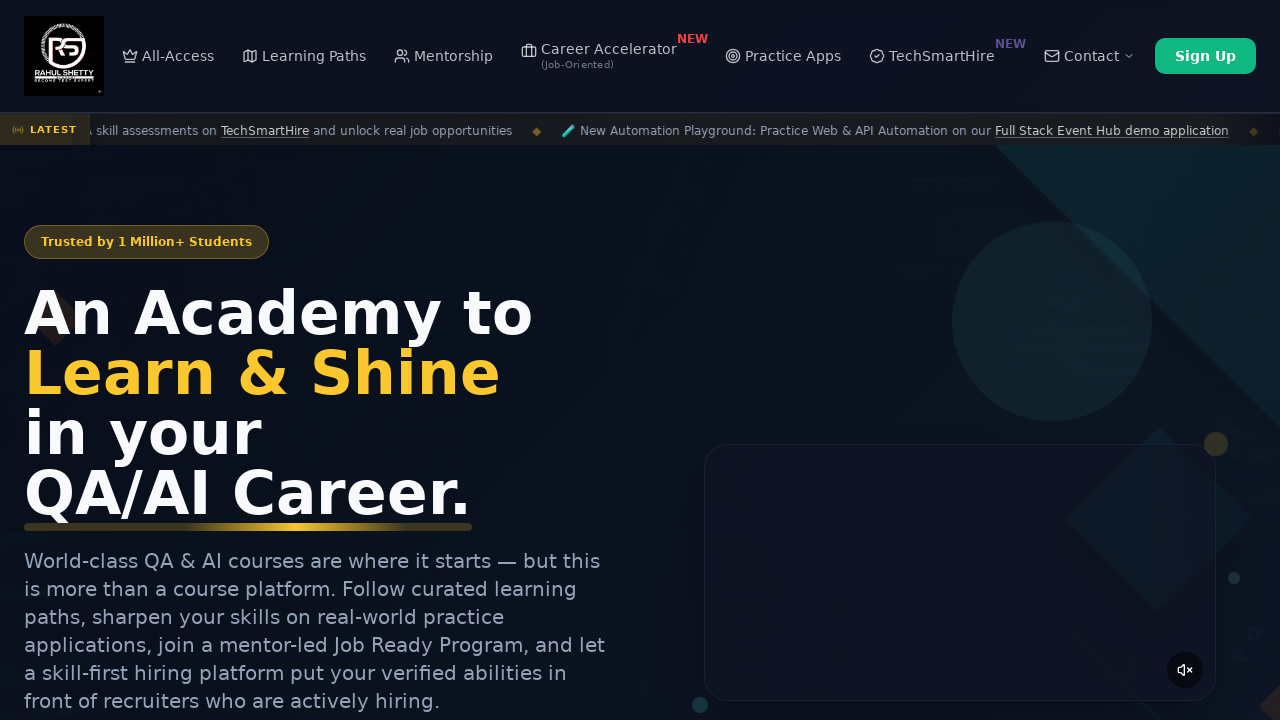